Tests alert handling functionality by clicking a button that triggers an alert and then accepting it

Starting URL: https://www.globalsqa.com/samplepagetest

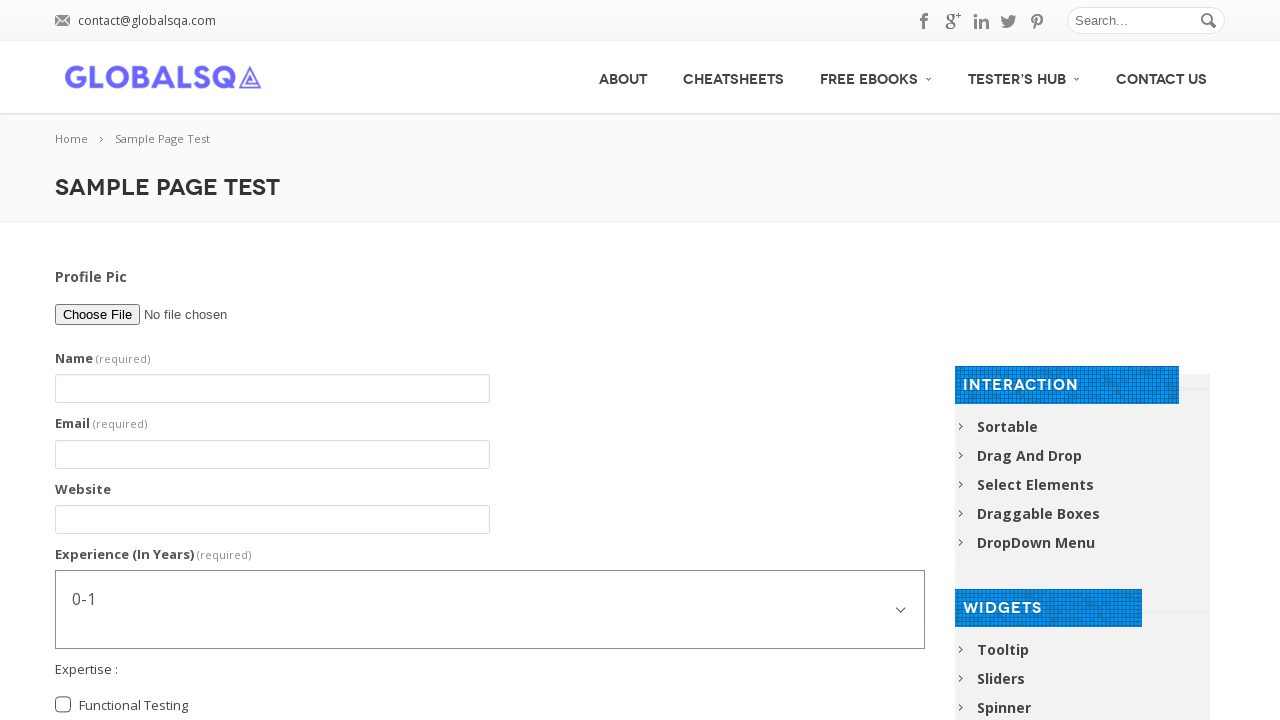

Clicked 'Alert Box : Click Here' button to trigger alert at (490, 376) on xpath=//button[text()='Alert Box : Click Here']
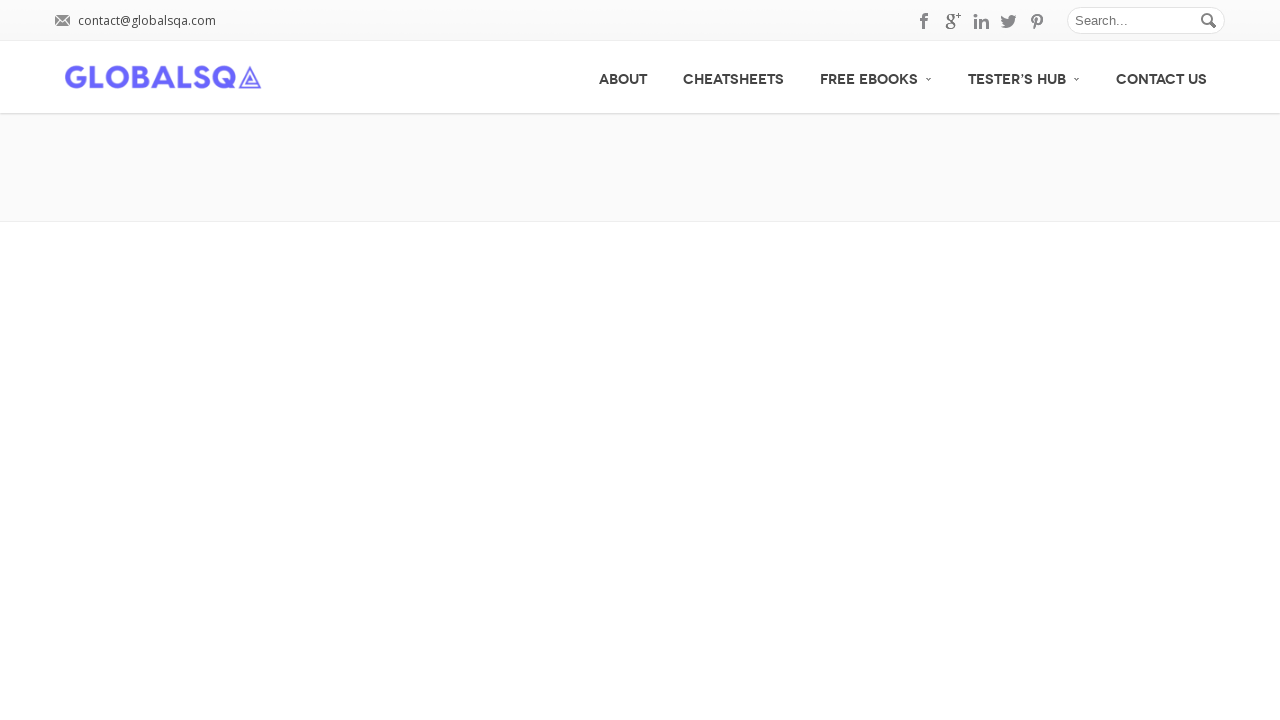

Set up dialog handler to accept alerts
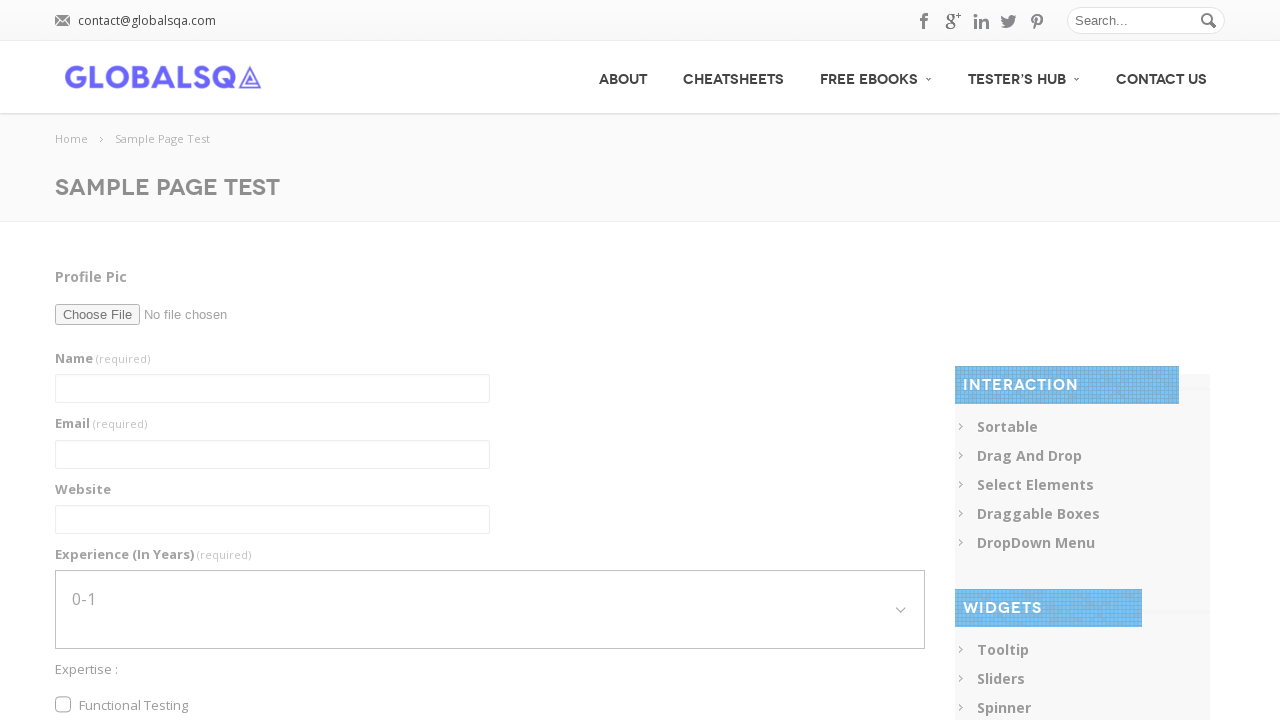

Clicked 'Alert Box : Click Here' button again to verify alert handling at (490, 376) on xpath=//button[text()='Alert Box : Click Here']
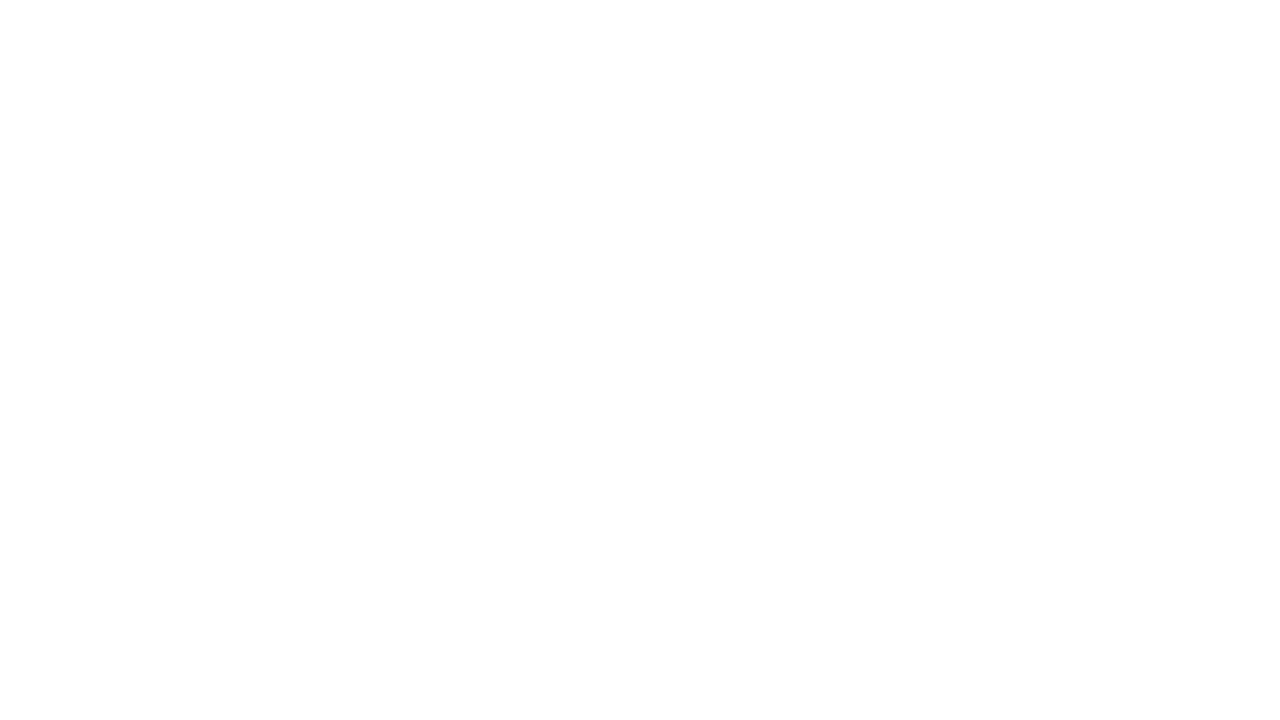

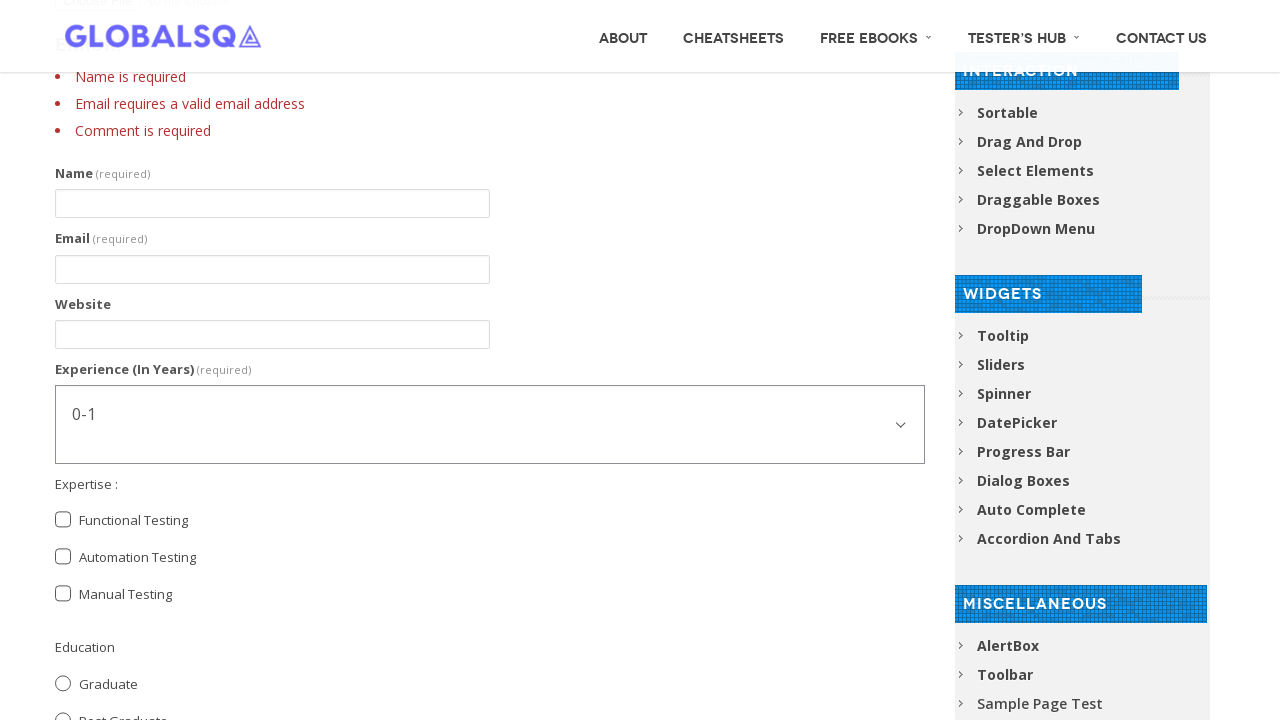